Tests multi-select dropdown functionality by selecting all available options, then deselecting a specific option by index, and finally deselecting all options.

Starting URL: https://syntaxprojects.com/basic-select-dropdown-demo.php

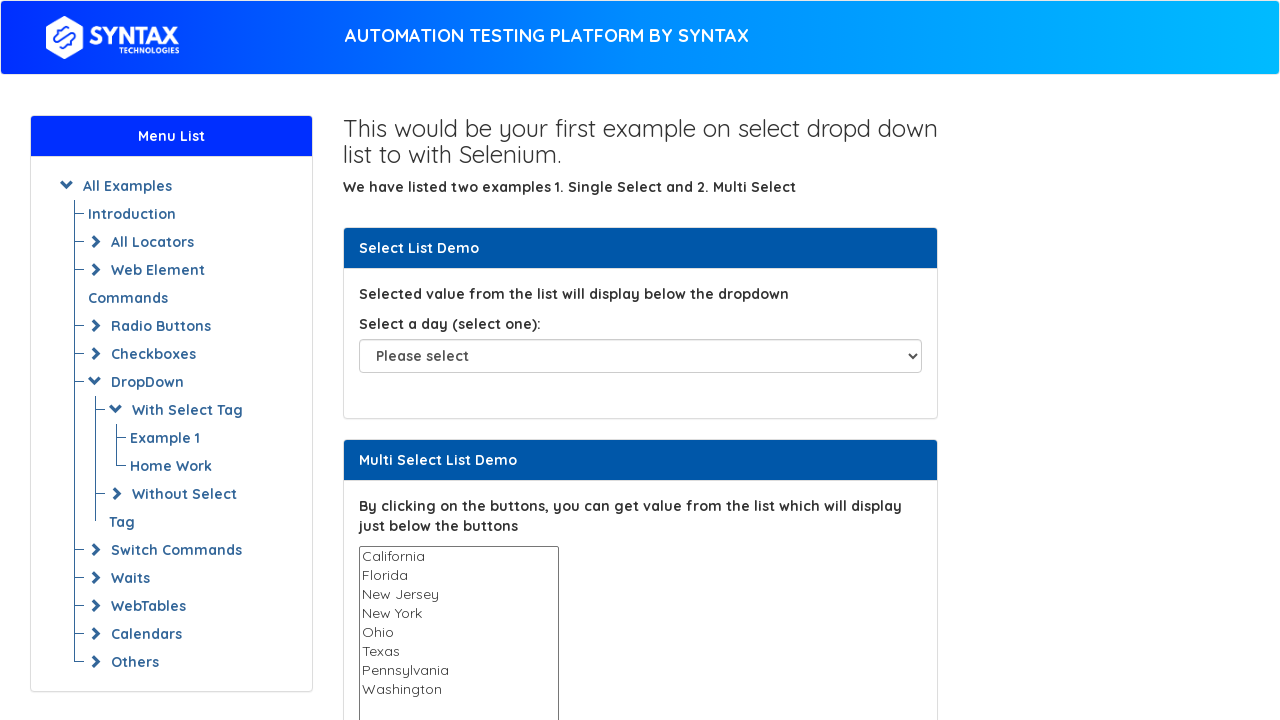

Located the multi-select dropdown element
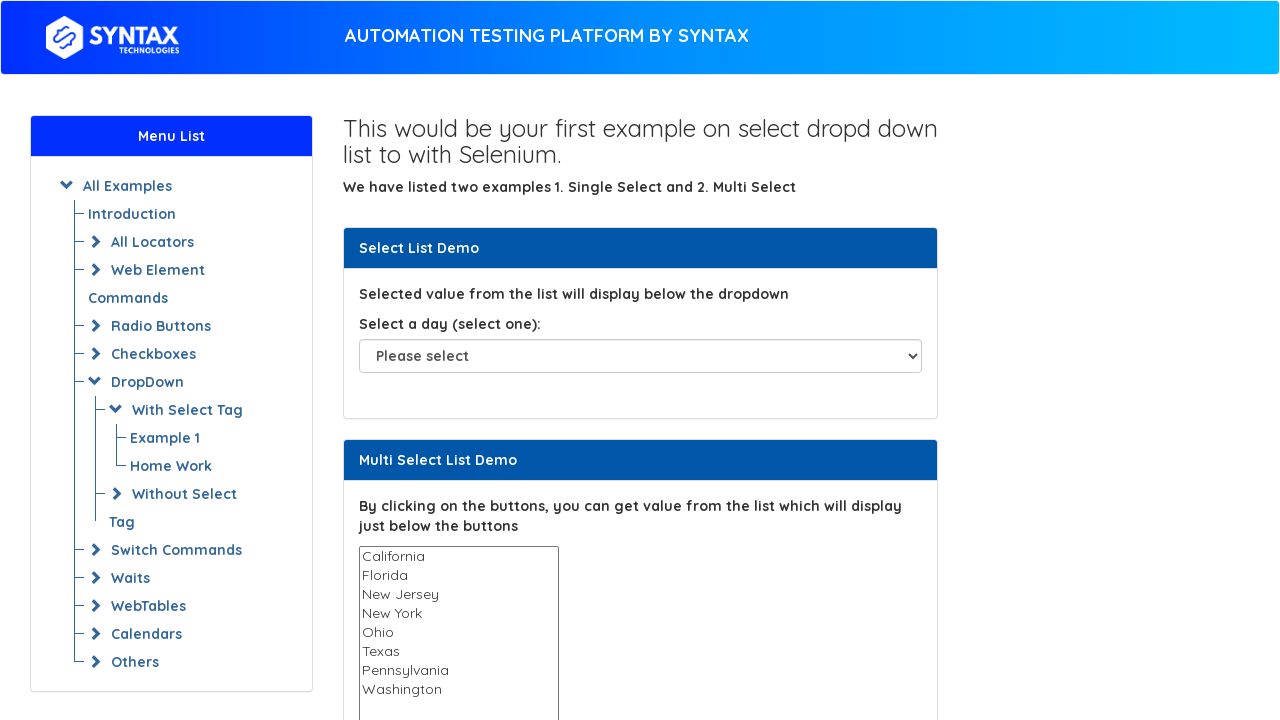

Waited for multi-select dropdown to be visible
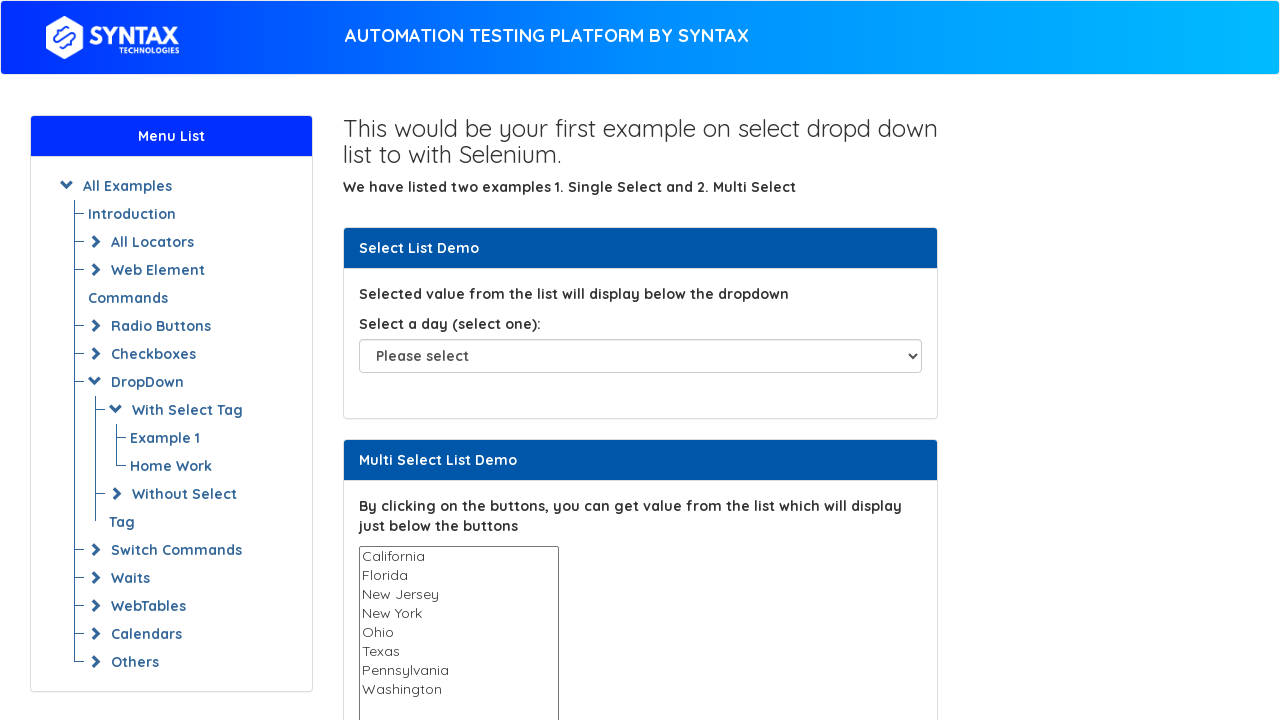

Retrieved all options from the multi-select dropdown
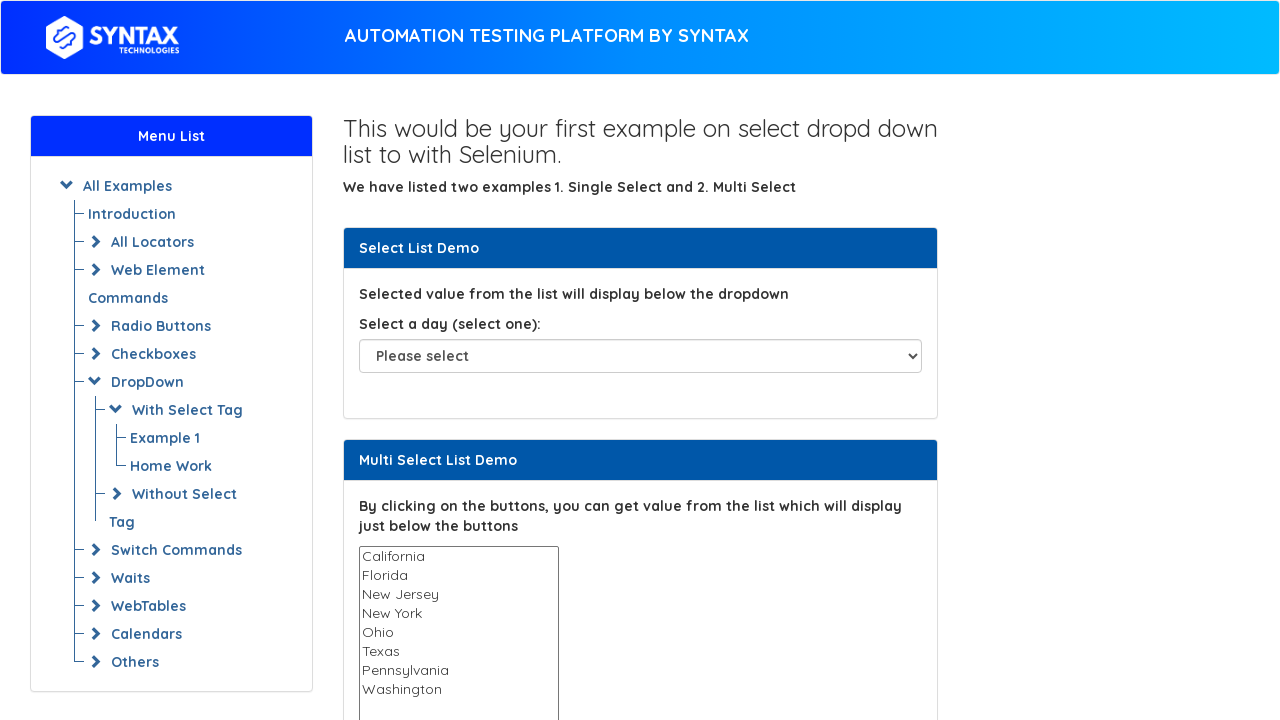

Selected option with label 'California' on #multi-select
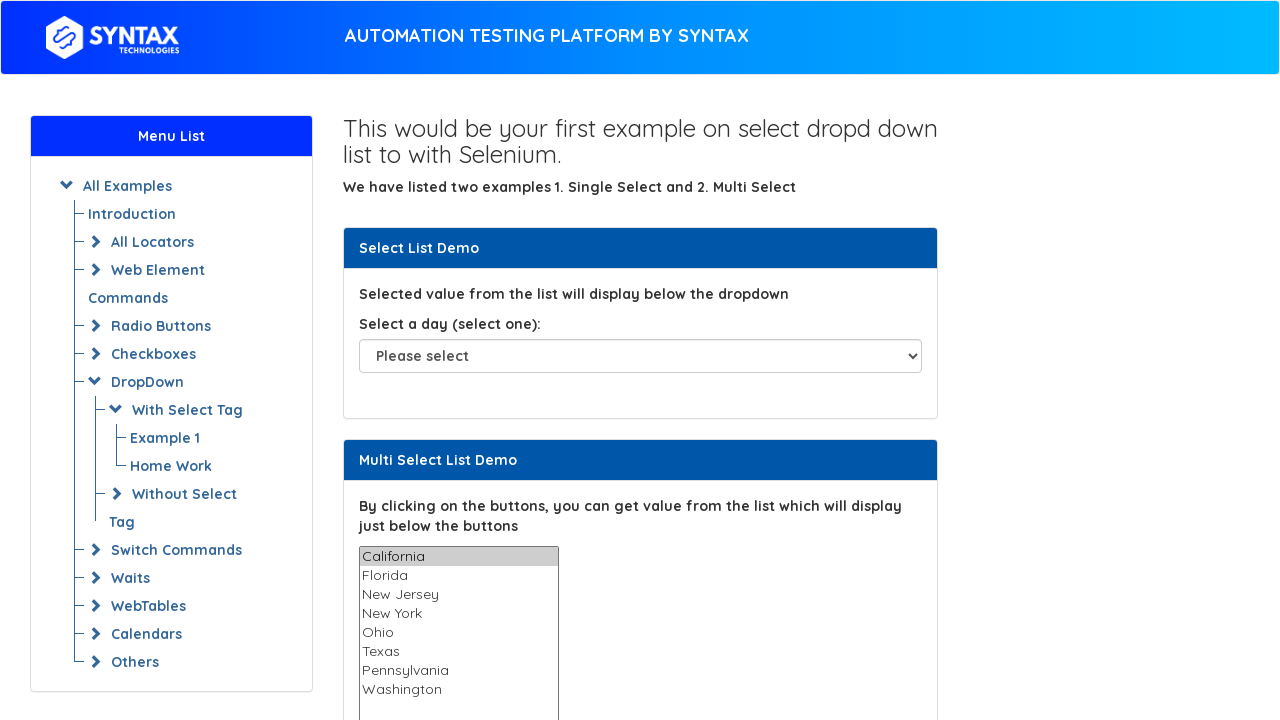

Selected option with label 'Florida' on #multi-select
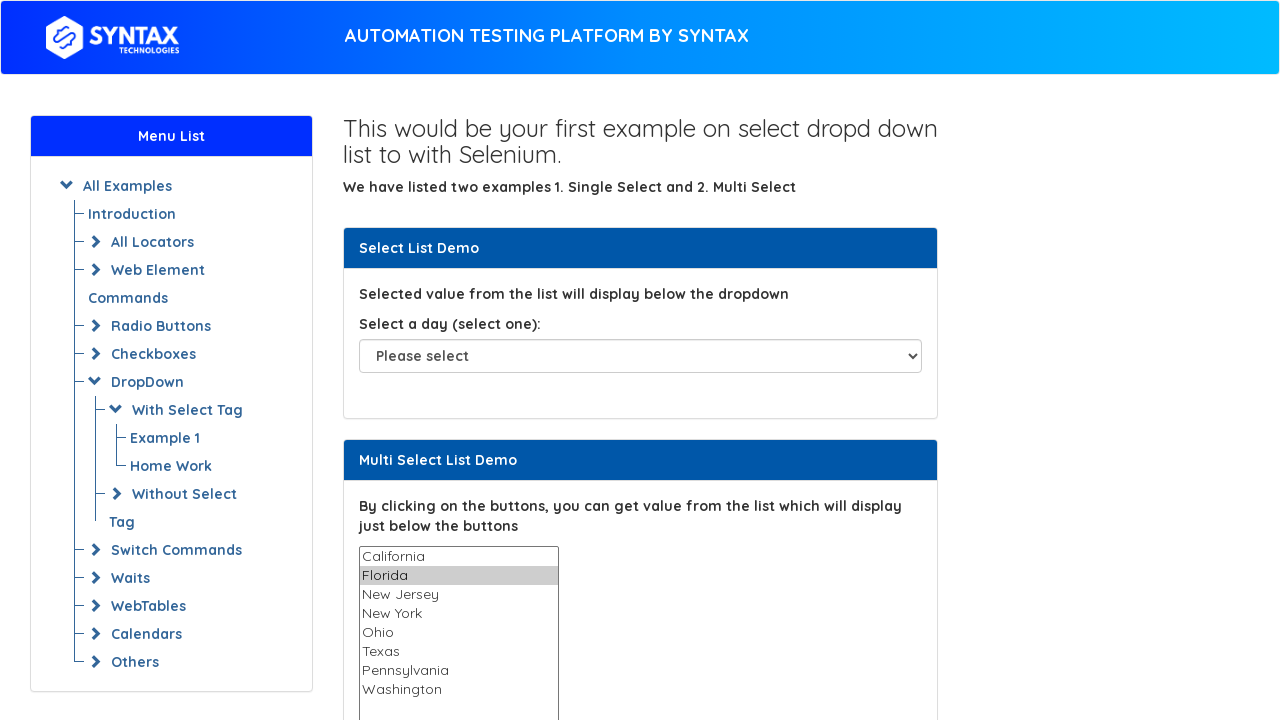

Selected option with label 'New Jersey' on #multi-select
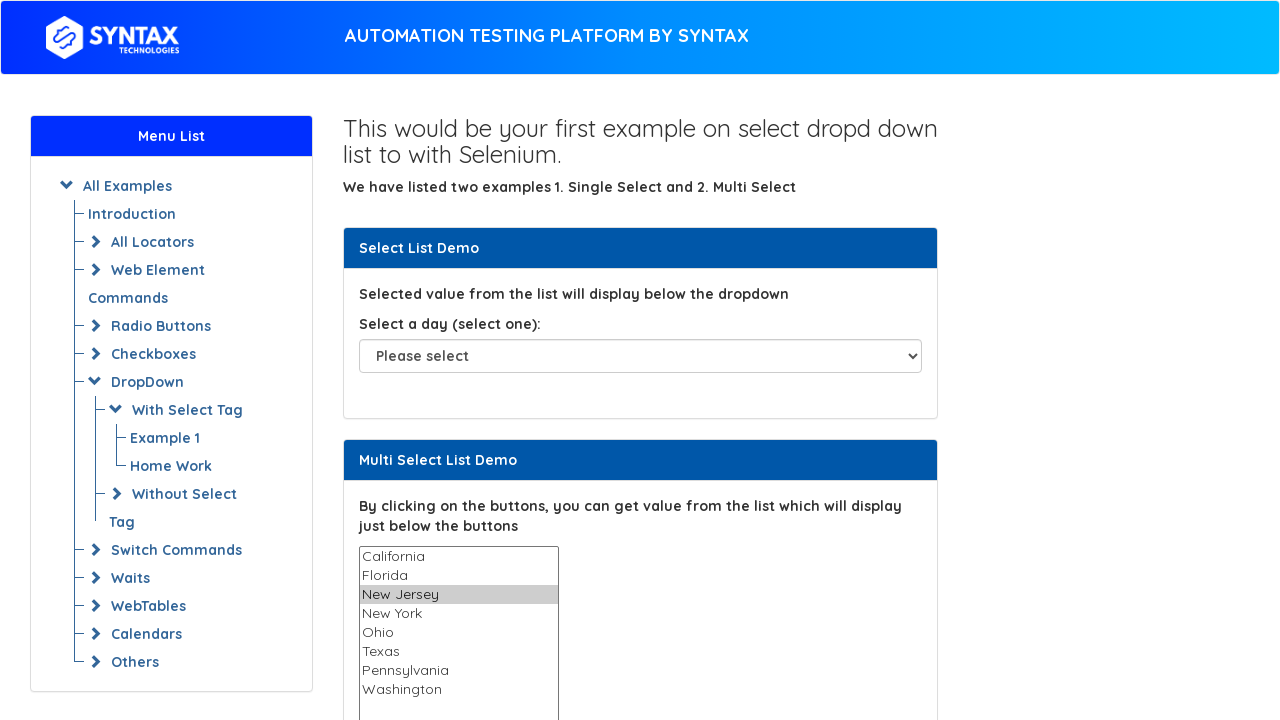

Selected option with label 'New York' on #multi-select
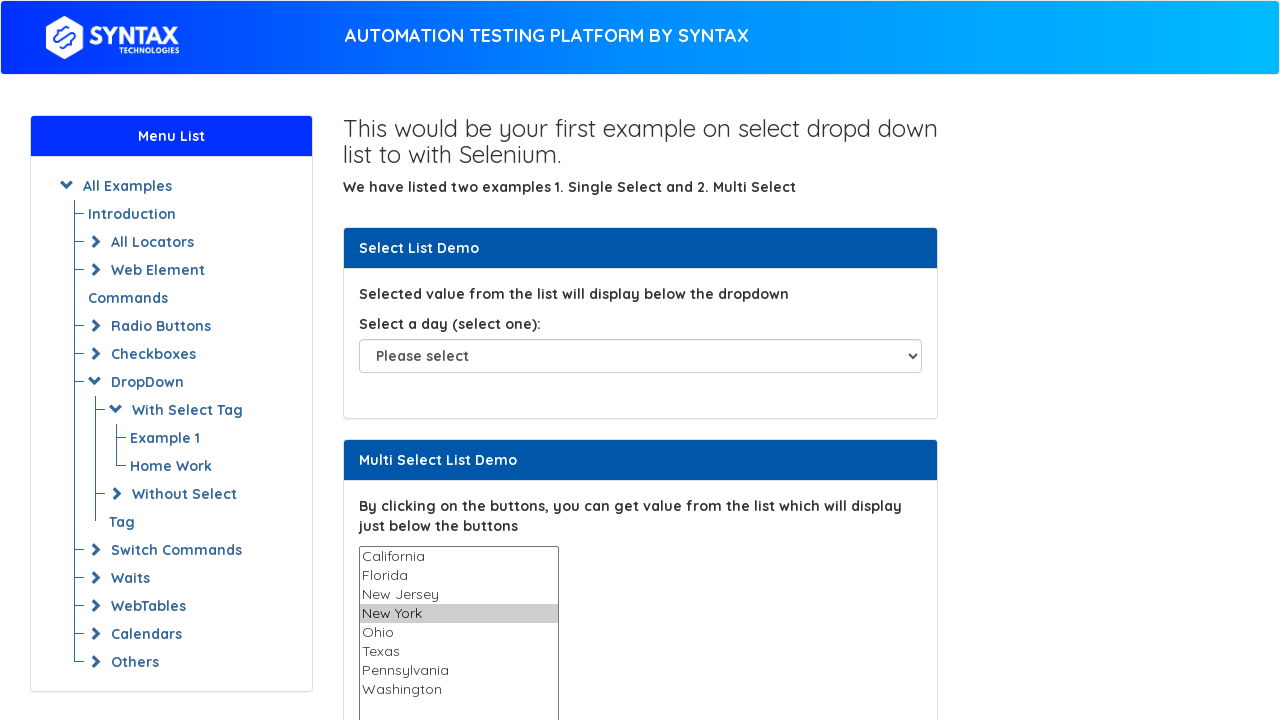

Selected option with label 'Ohio' on #multi-select
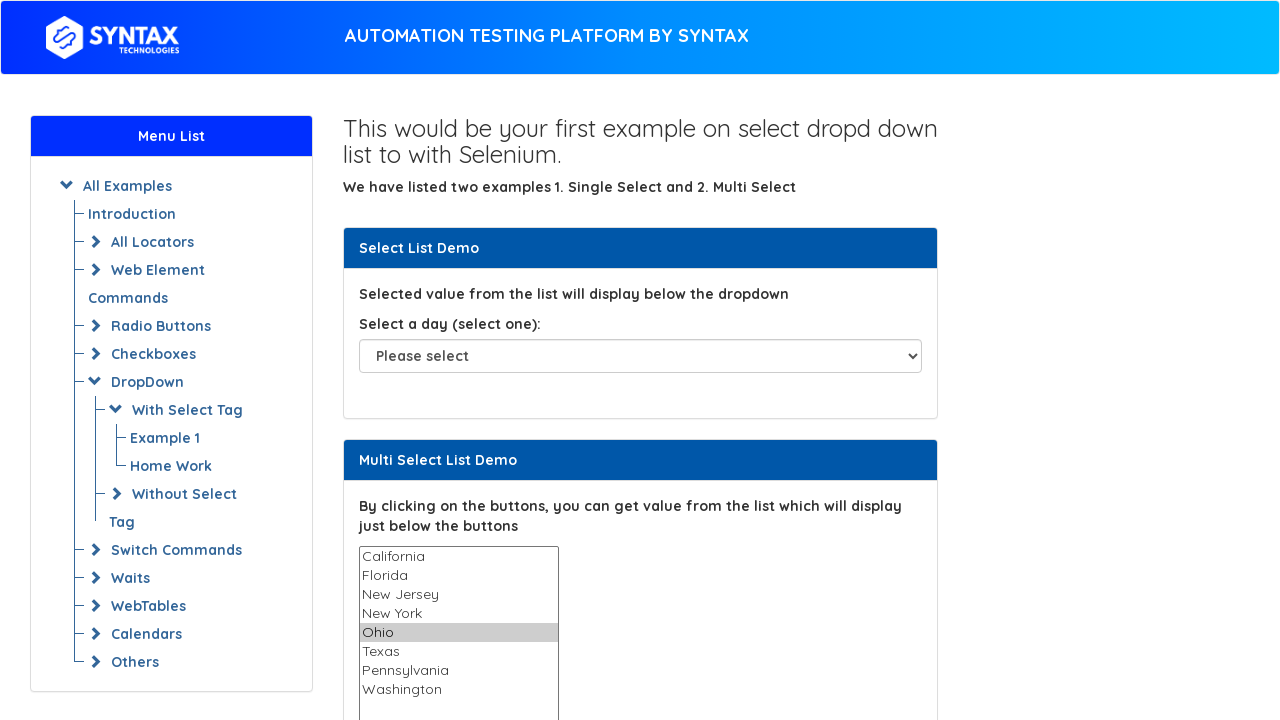

Selected option with label 'Texas' on #multi-select
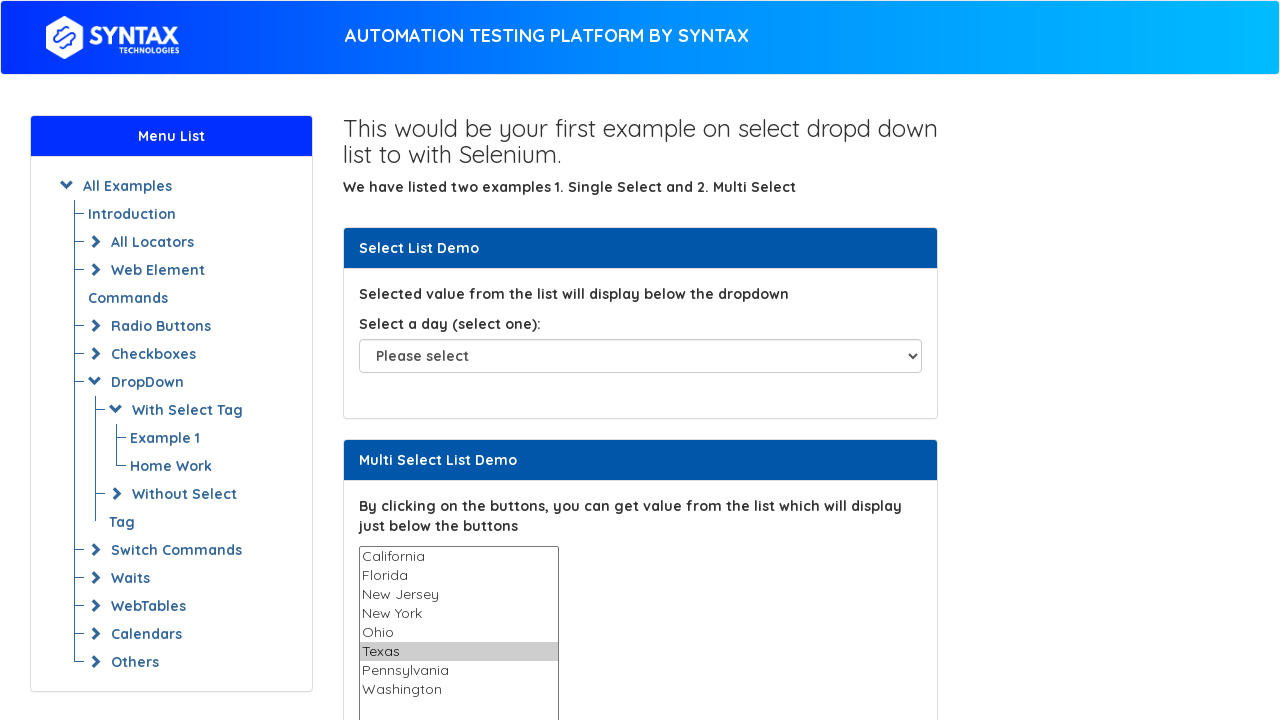

Selected option with label 'Pennsylvania' on #multi-select
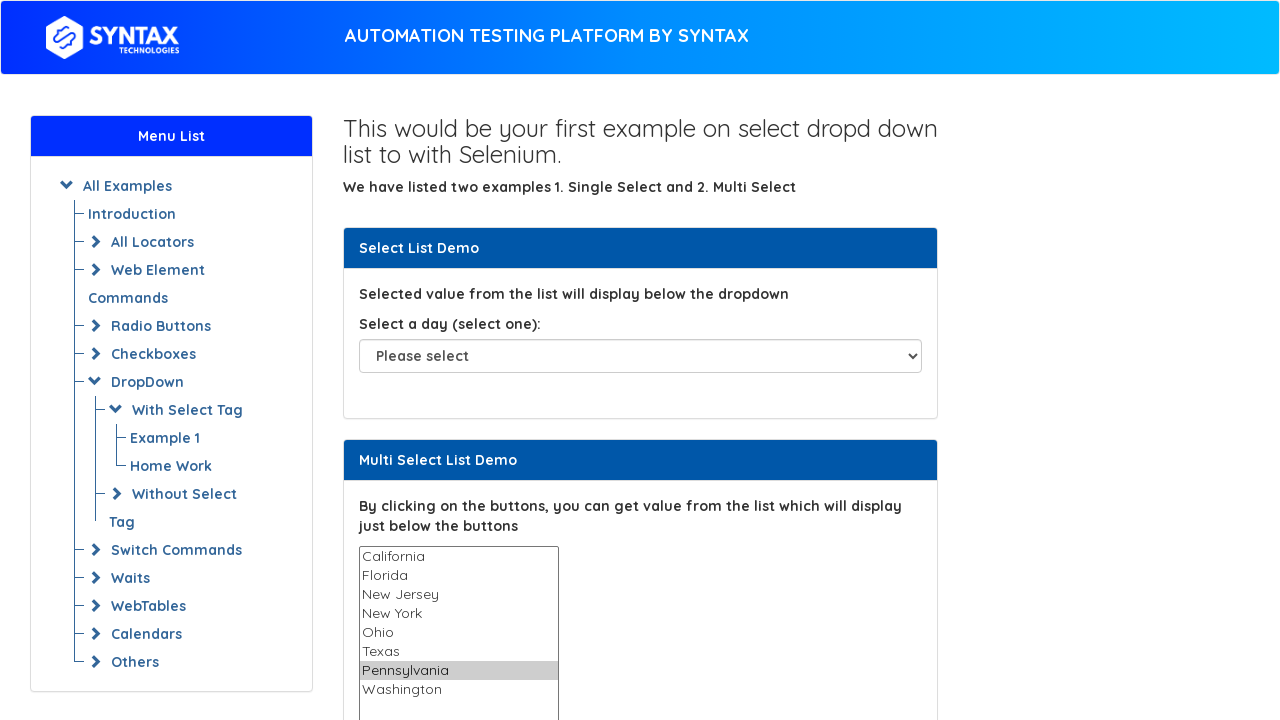

Selected option with label 'Washington' on #multi-select
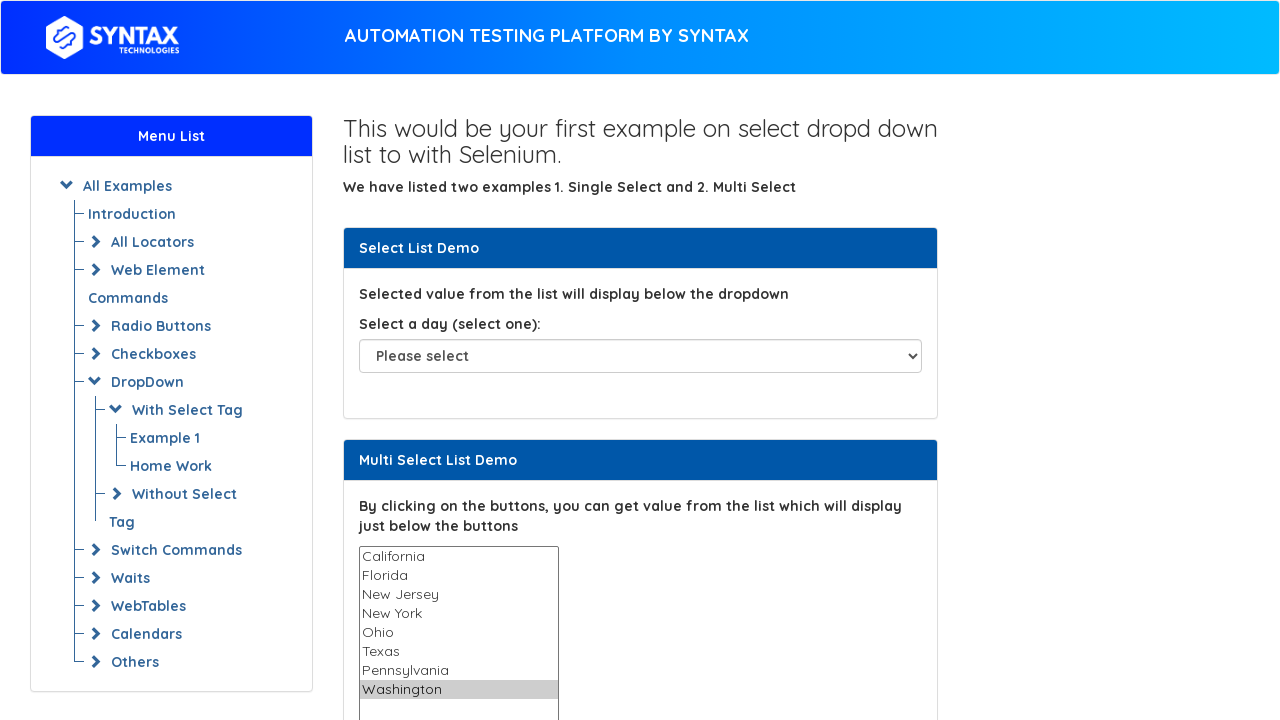

Retrieved all option values from the dropdown
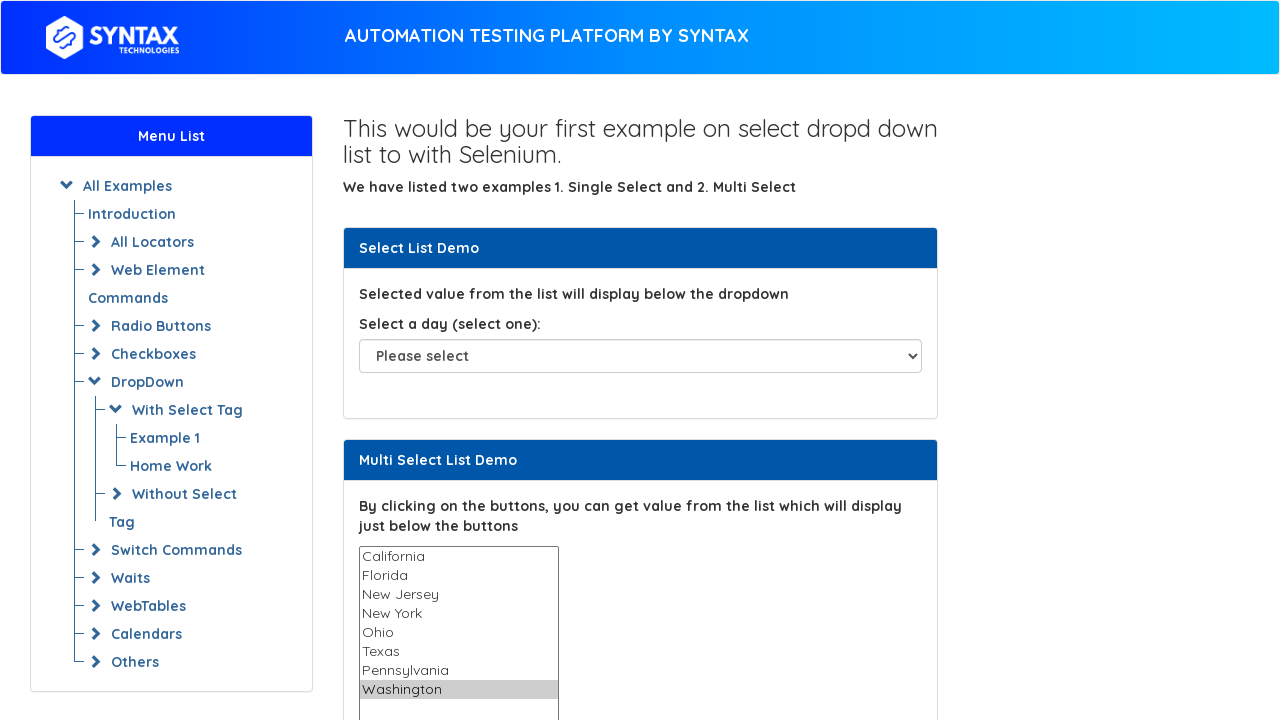

Deselected option at index 5 (California) from multi-select on #multi-select
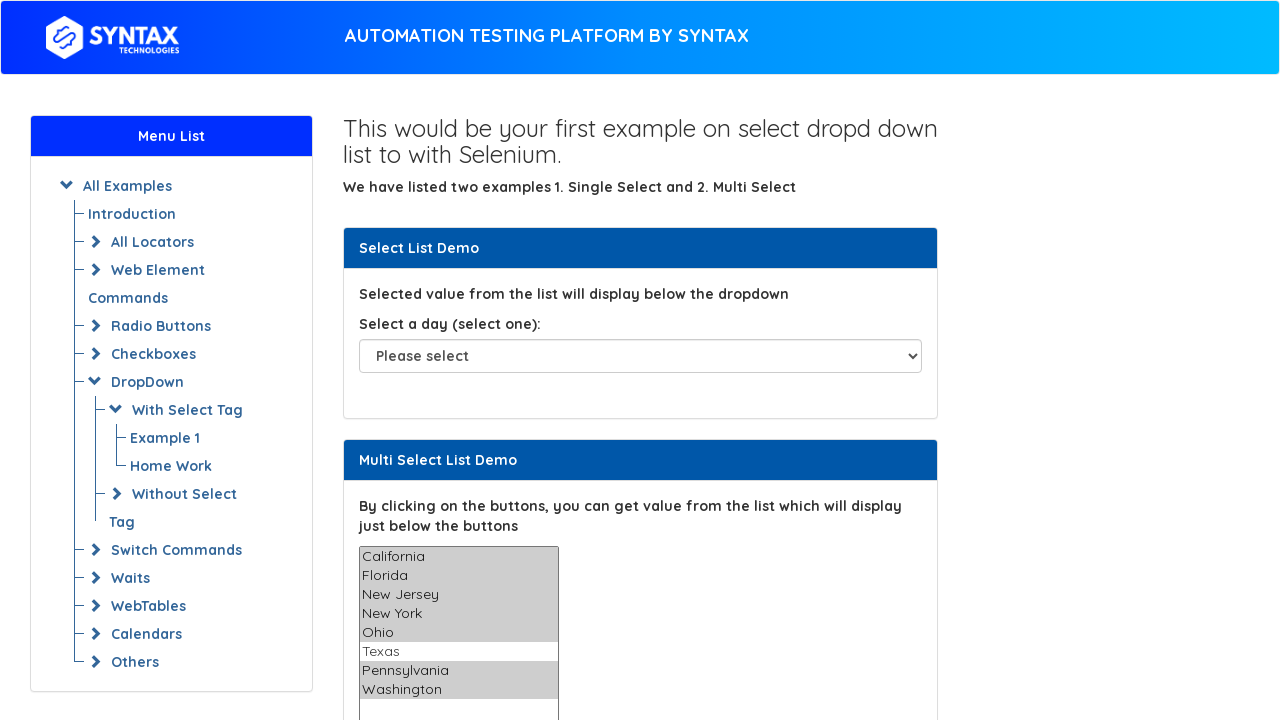

Deselected all options from multi-select dropdown on #multi-select
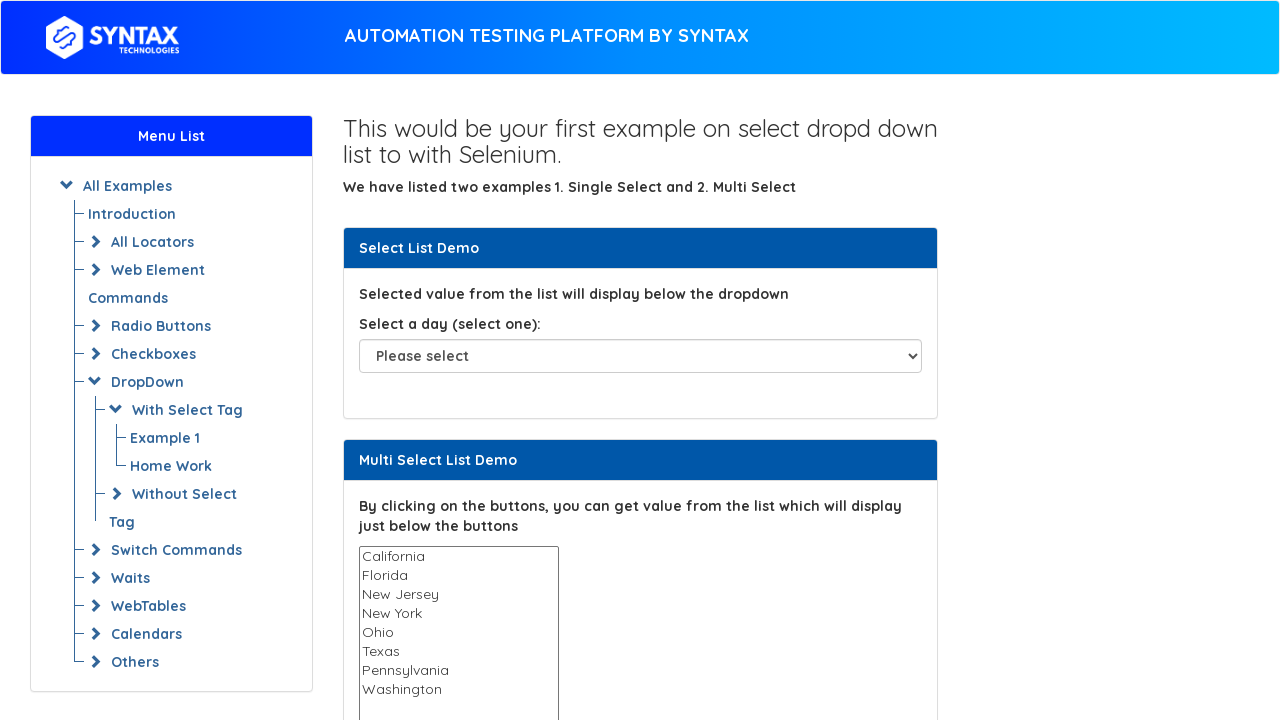

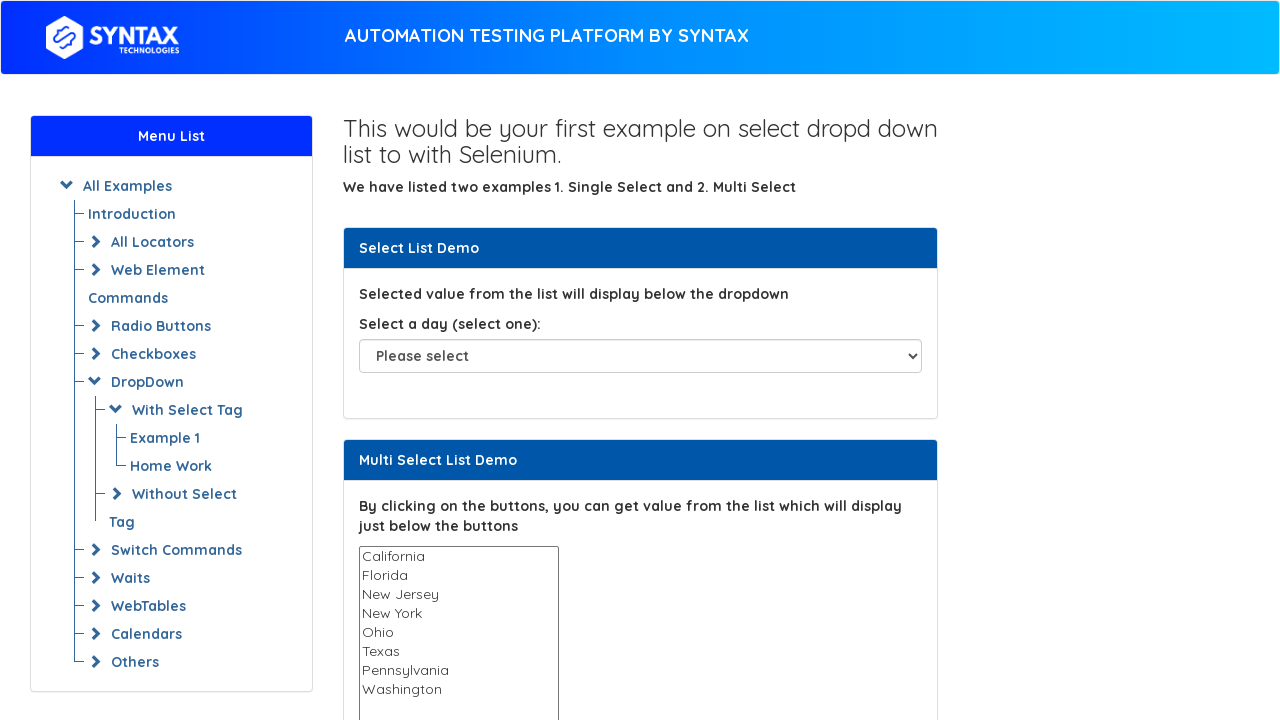